Tests the jQuery UI Tabs component by clicking through all three tabs to verify content switching.

Starting URL: https://jqueryui.com/tabs/

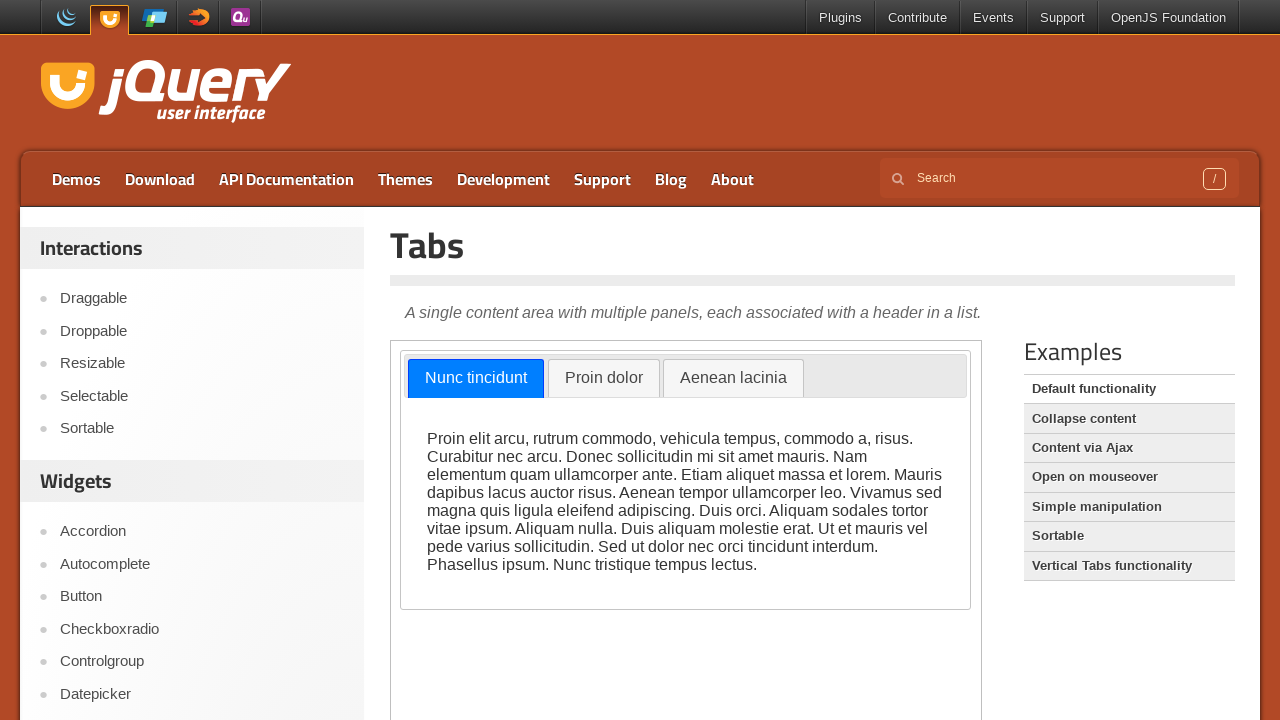

Scrolled down 300px to view the tabs demo
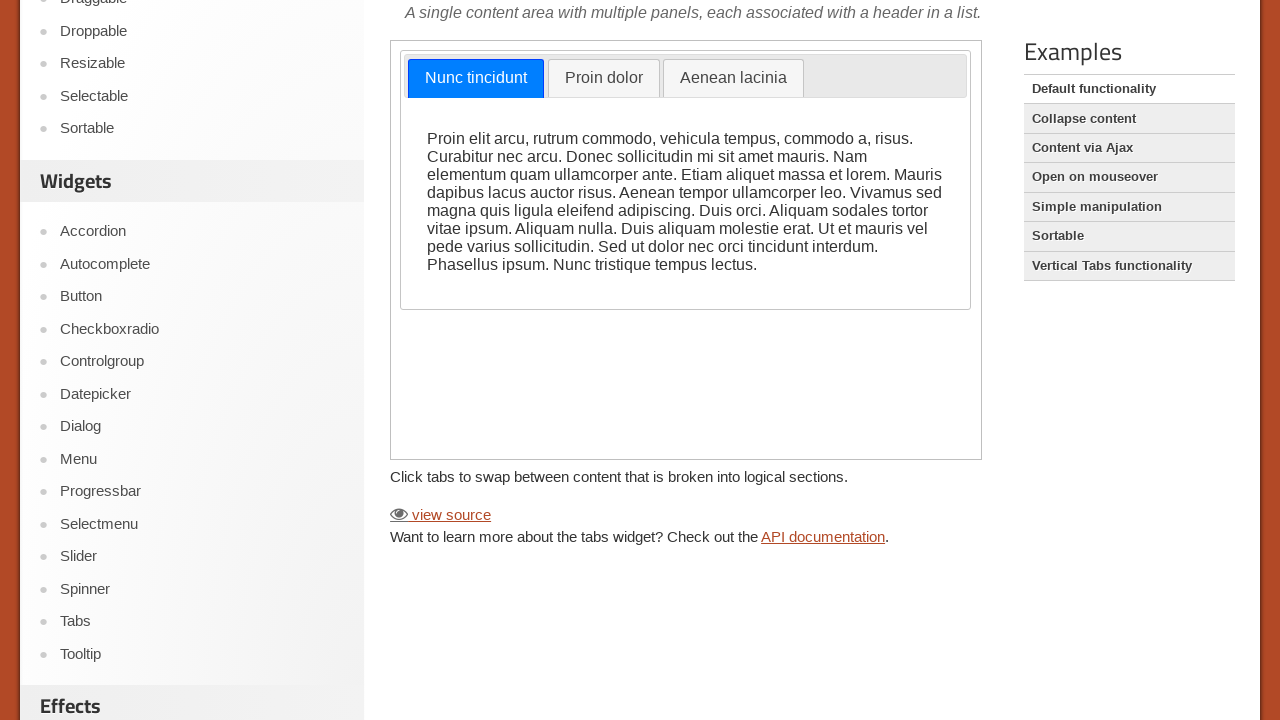

Located the first iframe containing the tabs component
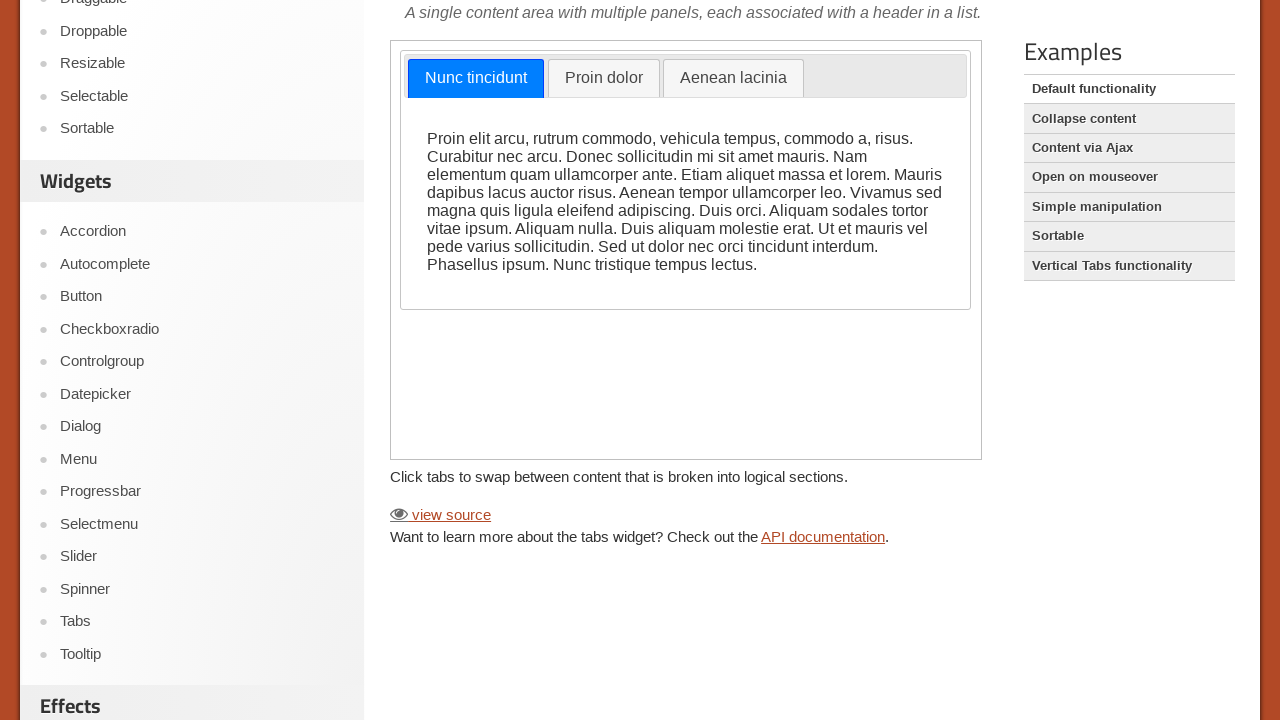

Waited for 'Proin dolor' tab to be available
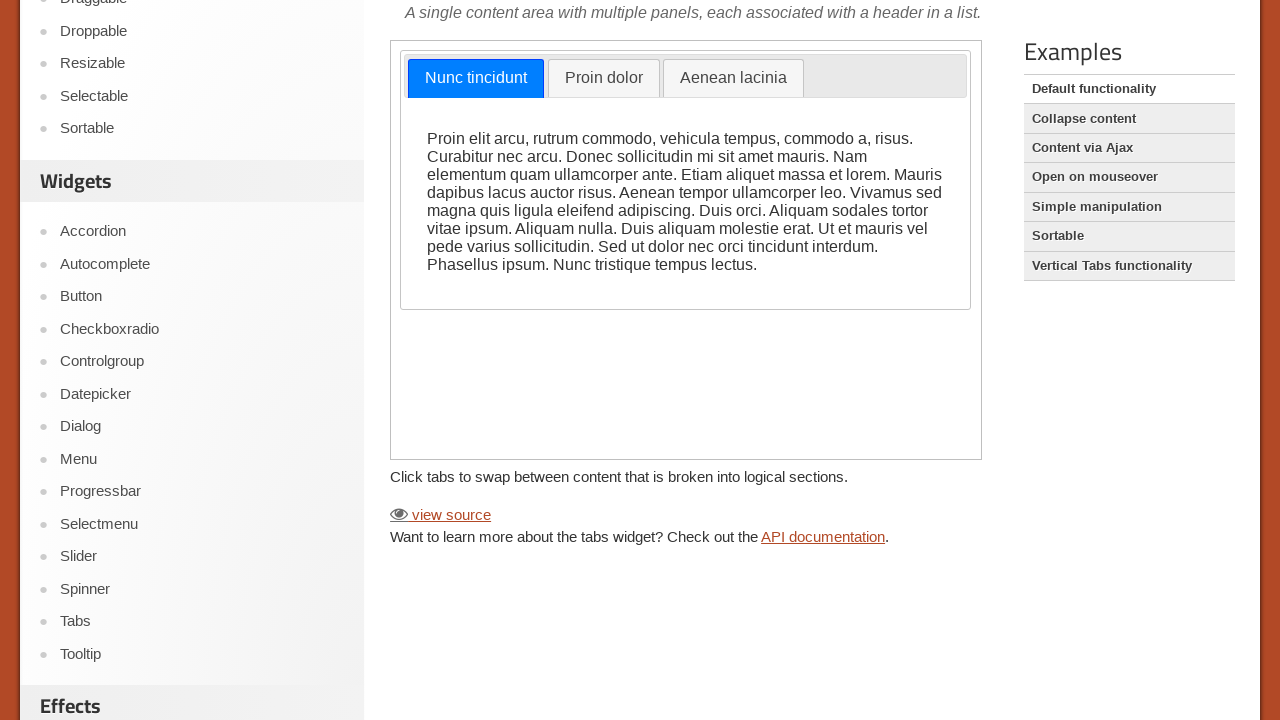

Clicked on tab 2 'Proin dolor' at (604, 79) on iframe >> nth=0 >> internal:control=enter-frame >> a:text('Proin dolor')
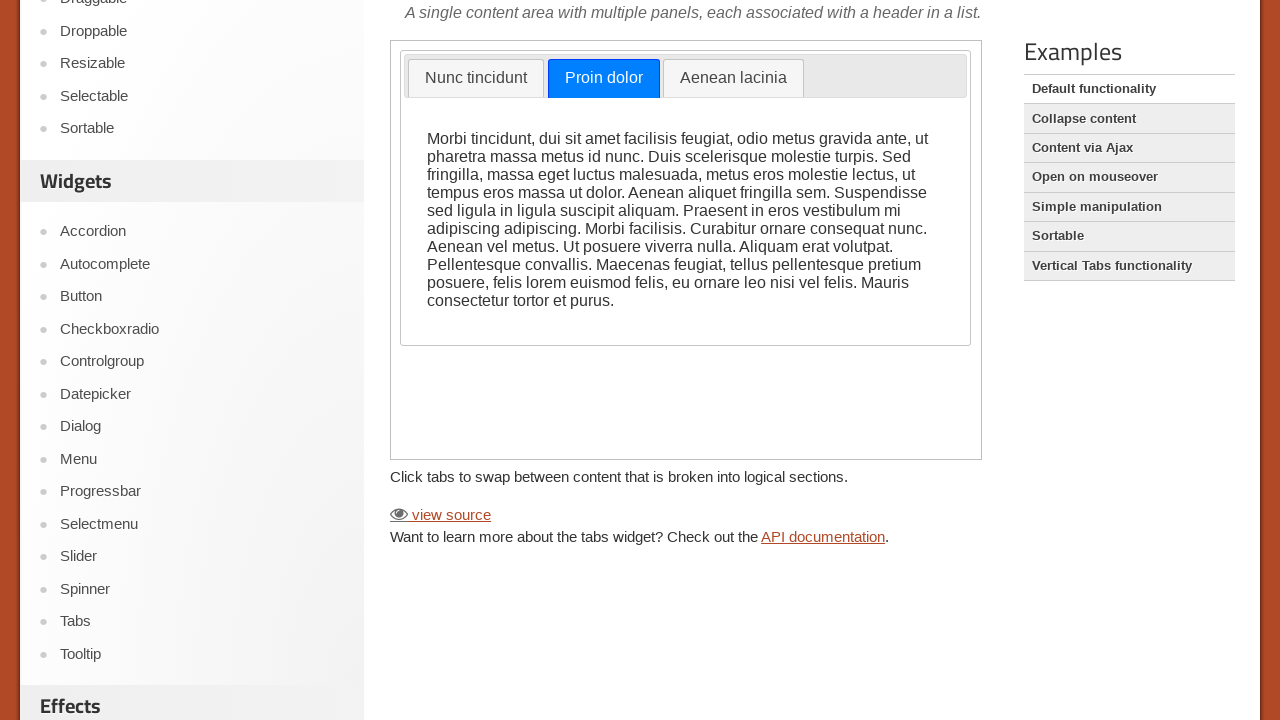

Clicked on tab 3 'Aenean lacinia' at (733, 79) on iframe >> nth=0 >> internal:control=enter-frame >> a:text('Aenean lacinia')
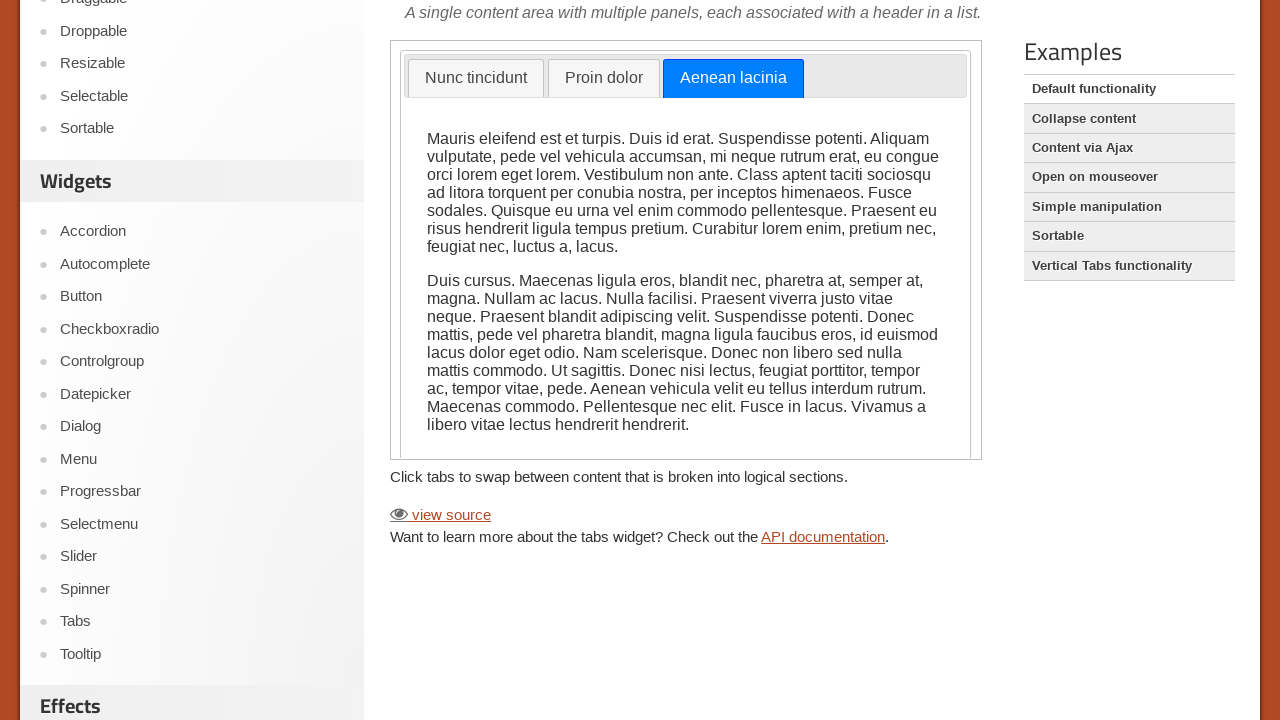

Clicked on tab 1 'Nunc tincidunt' at (476, 79) on iframe >> nth=0 >> internal:control=enter-frame >> a:text('Nunc tincidunt')
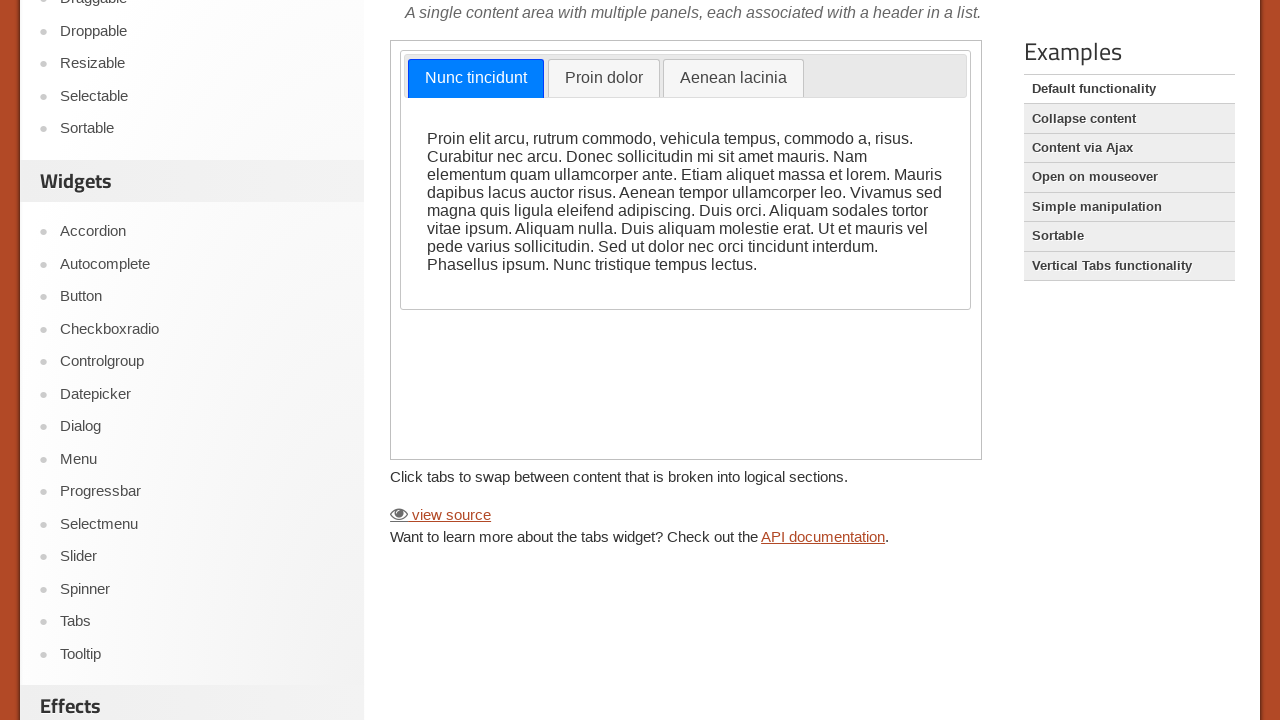

Verified tab 1 content is visible
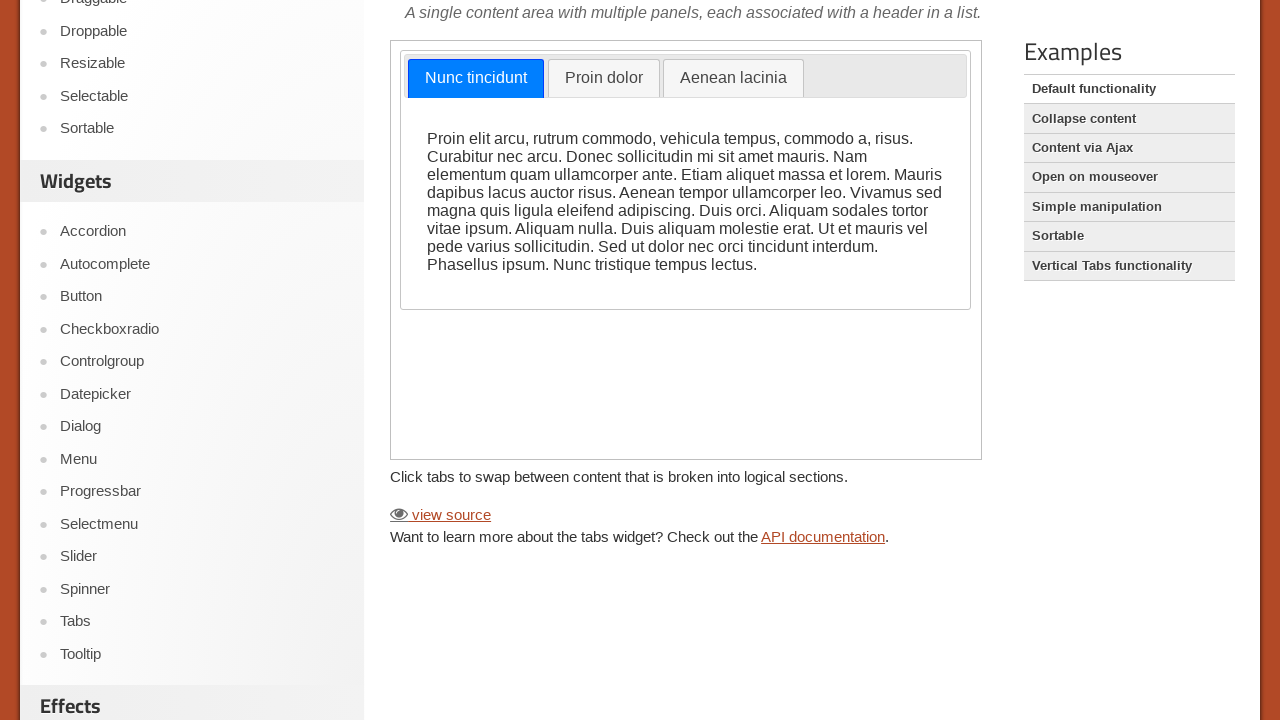

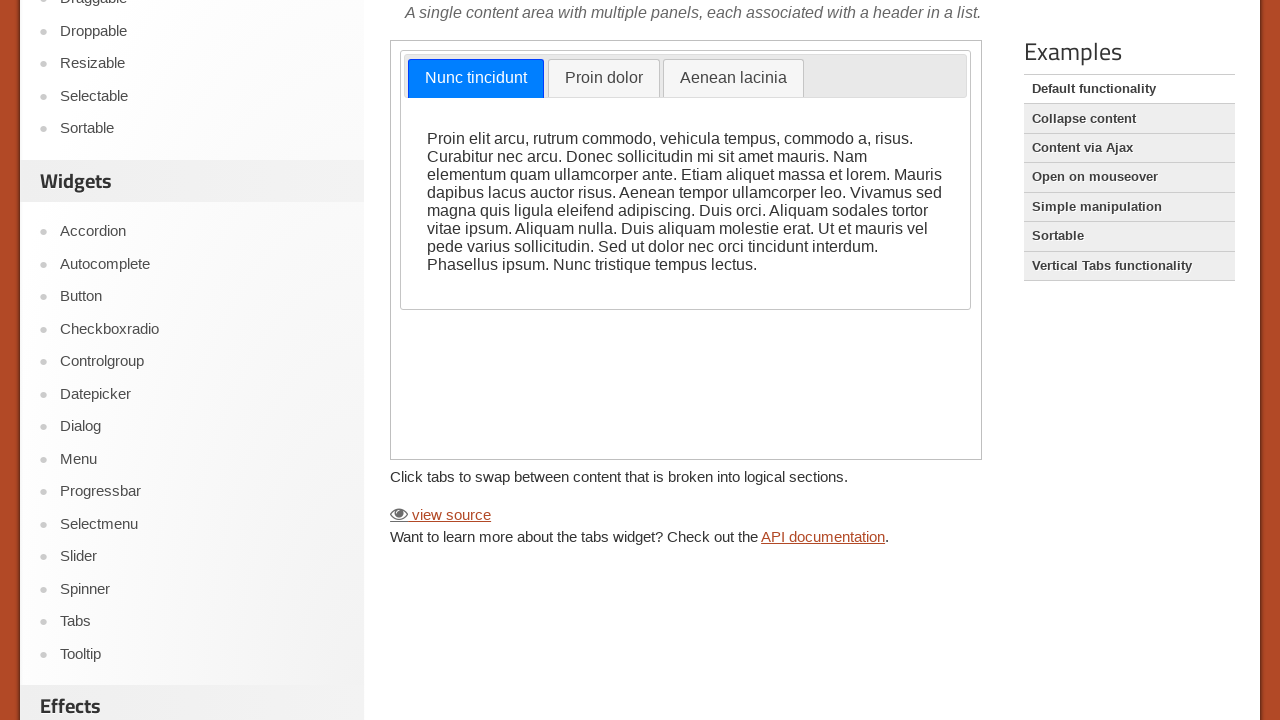